Tests registration form validation with invalid email format and verifies appropriate error messages

Starting URL: https://alada.vn/tai-khoan/dang-ky.html

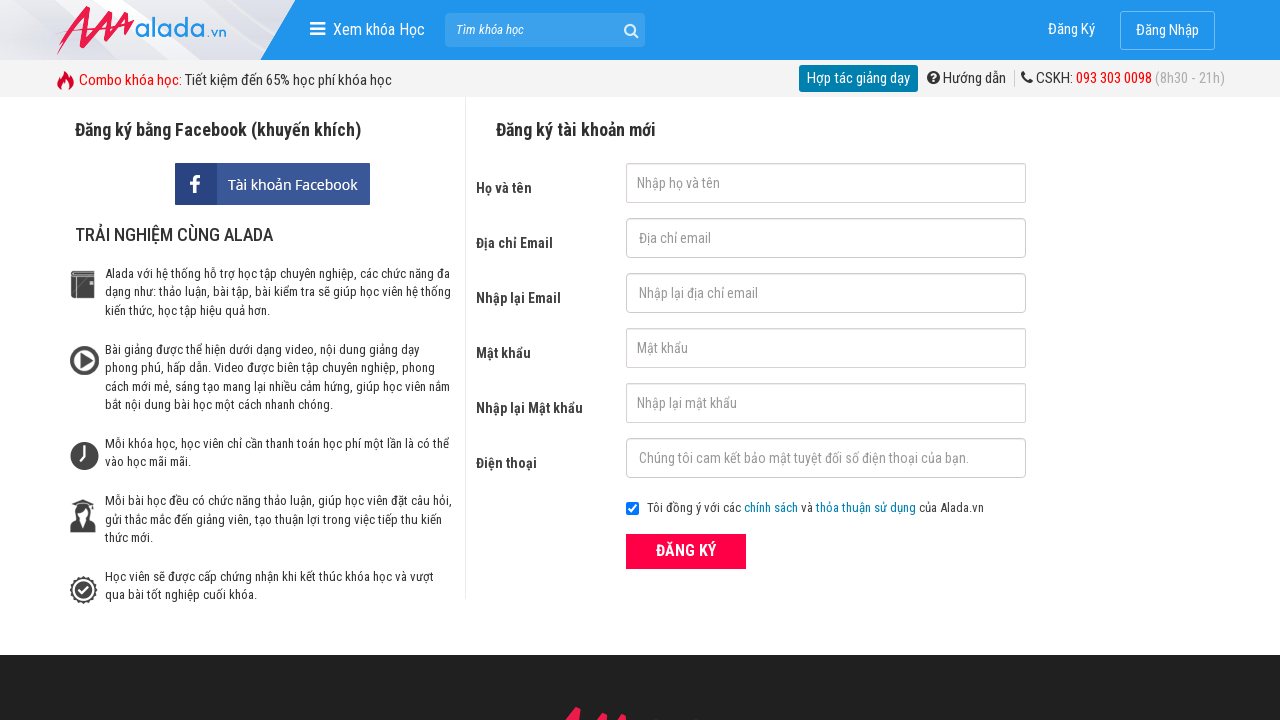

Filled first name field with 'Trang Le' on input#txtFirstname
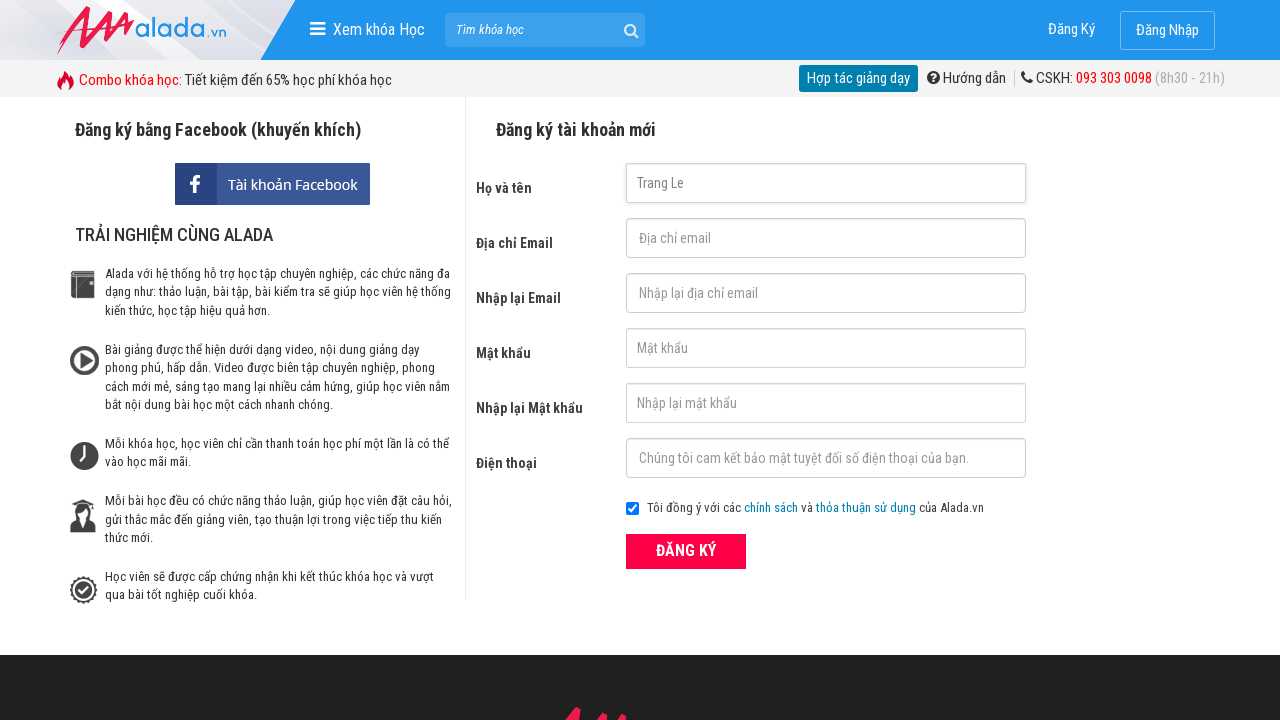

Filled email field with invalid format '123@' on input#txtEmail
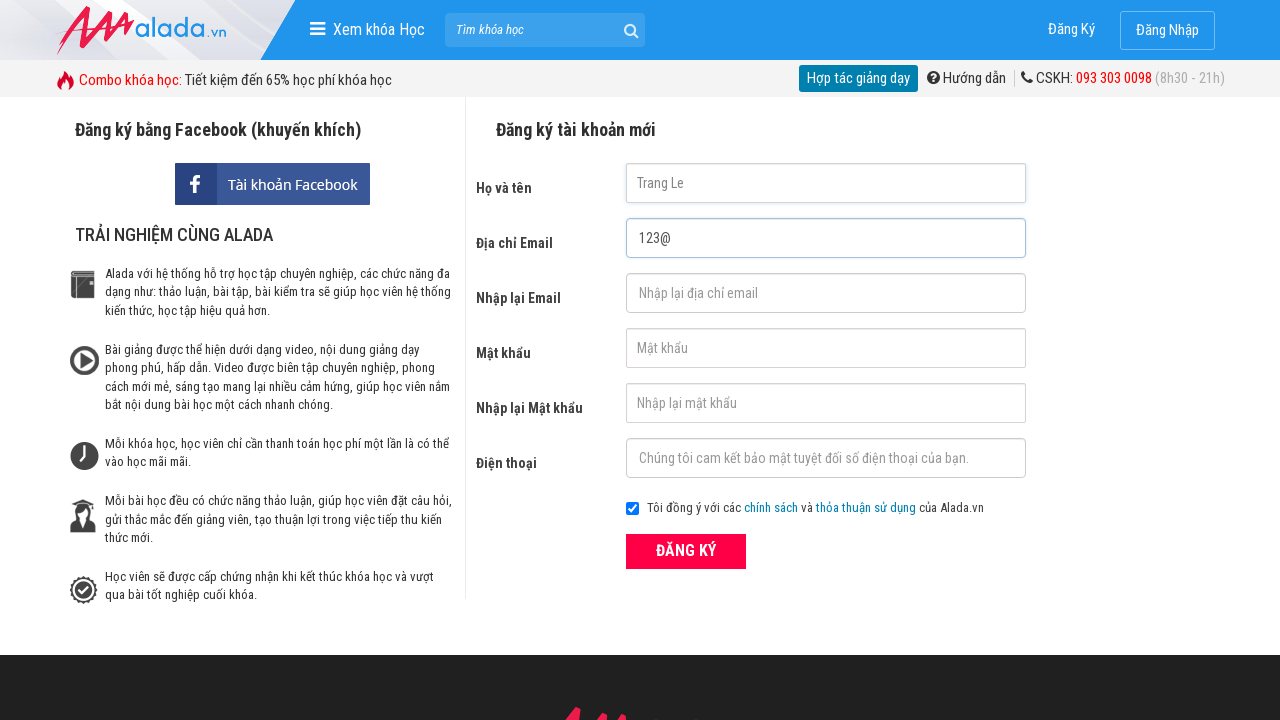

Filled confirm email field with invalid format '123@' on input#txtCEmail
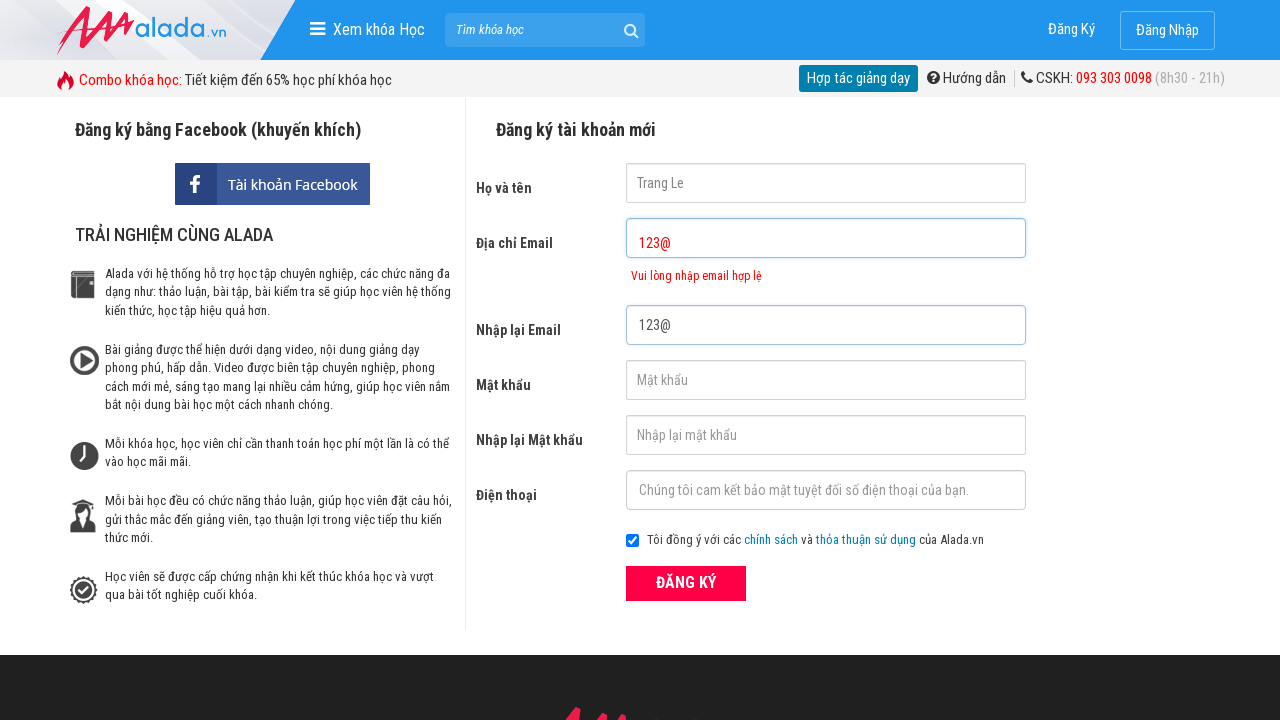

Filled password field with '123456' on input#txtPassword
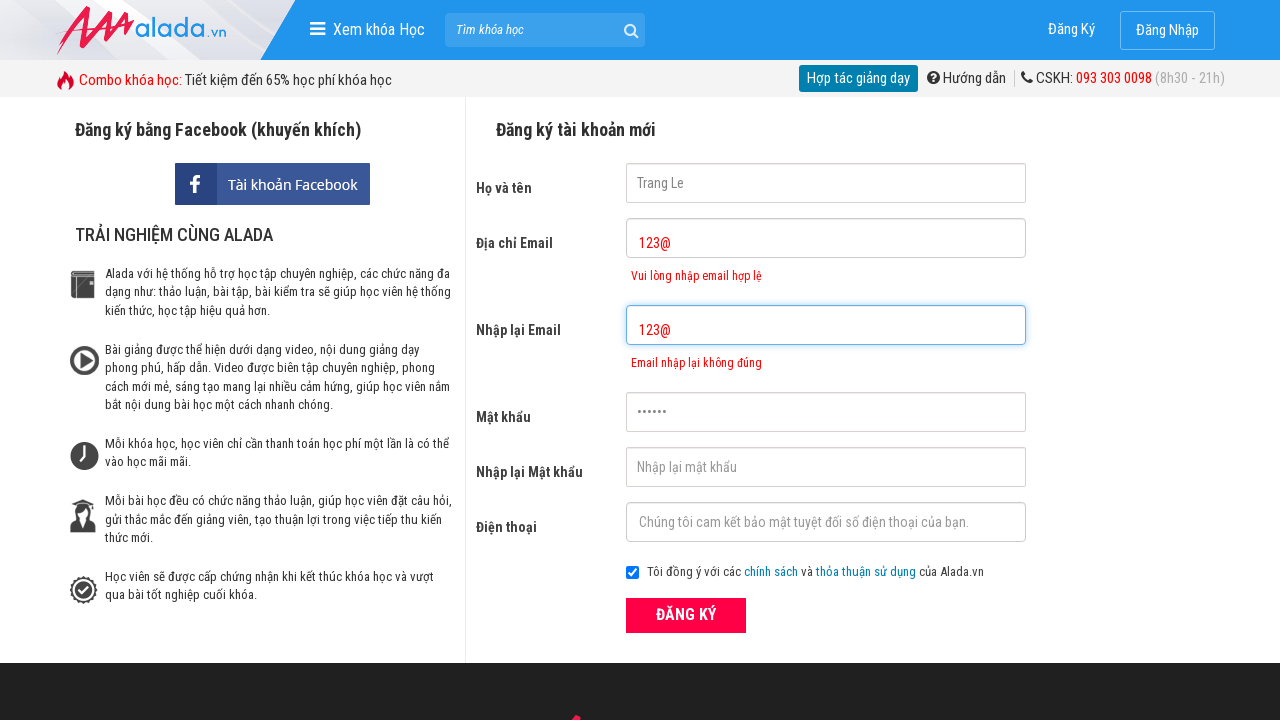

Filled confirm password field with '123456' on input#txtCPassword
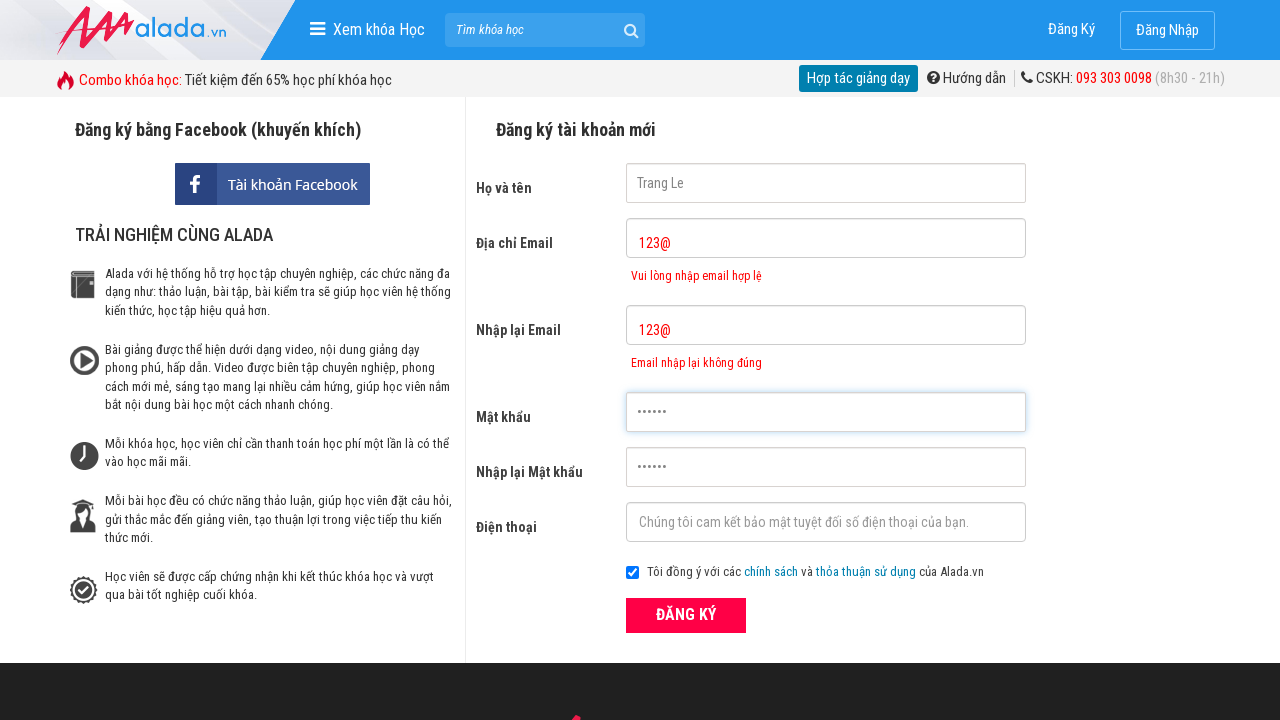

Filled phone field with '0932073845' on input#txtPhone
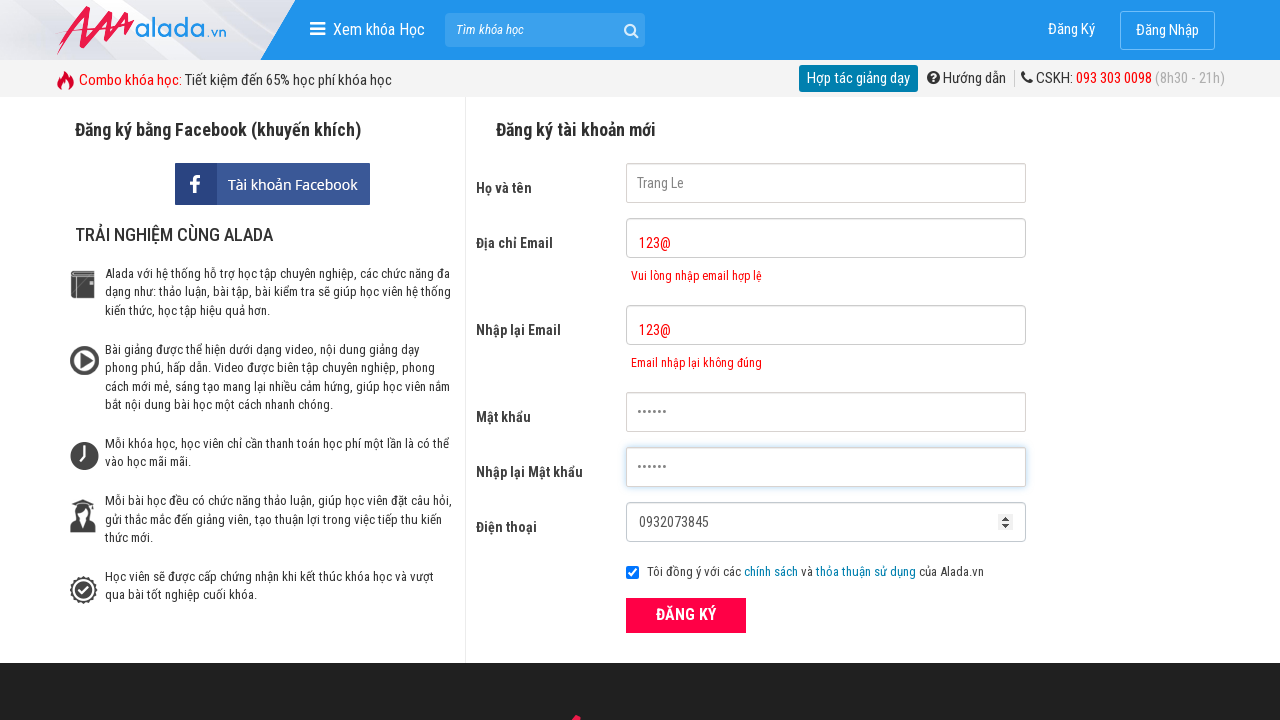

Clicked submit button to register with invalid email at (686, 615) on button[type='submit']
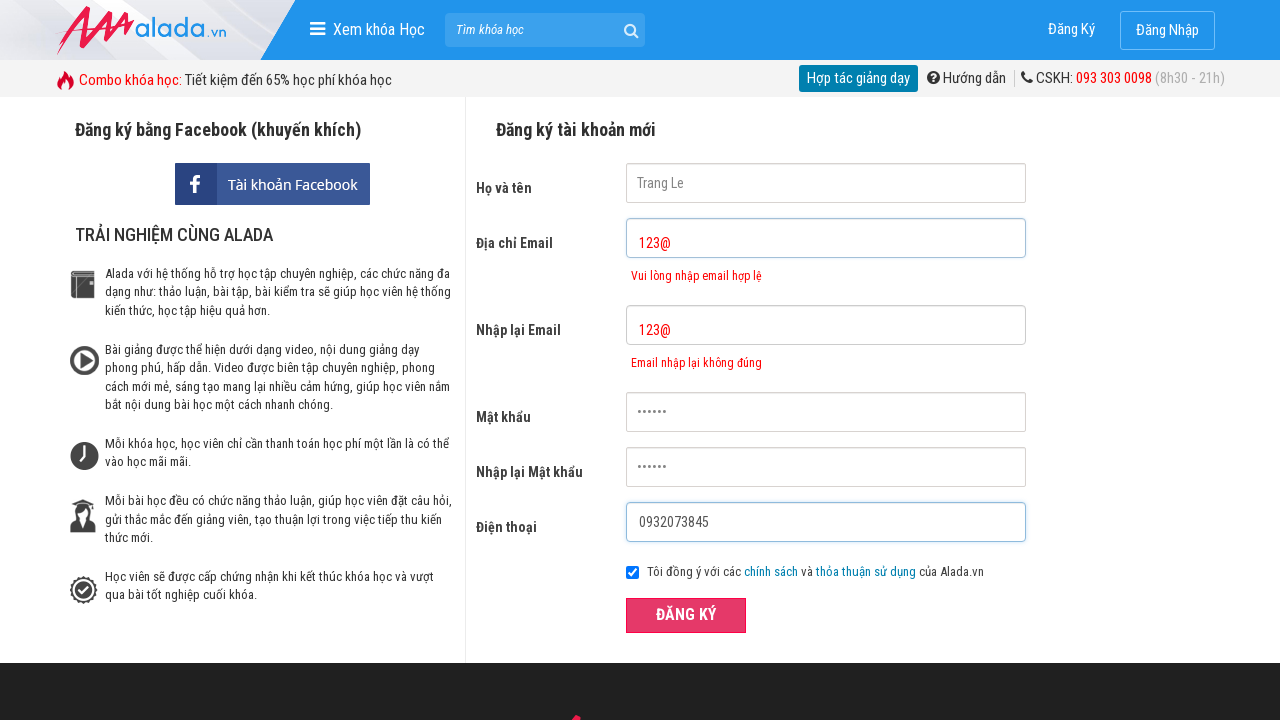

Email error message appeared
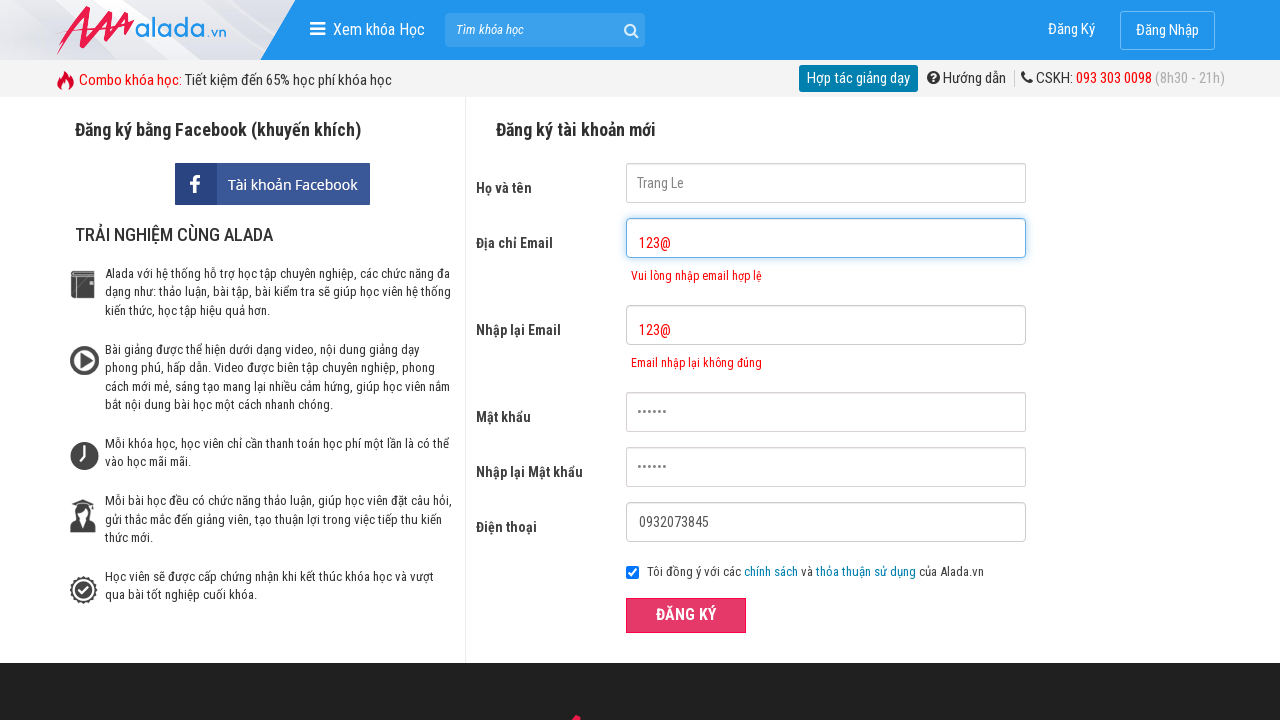

Confirm email error message appeared
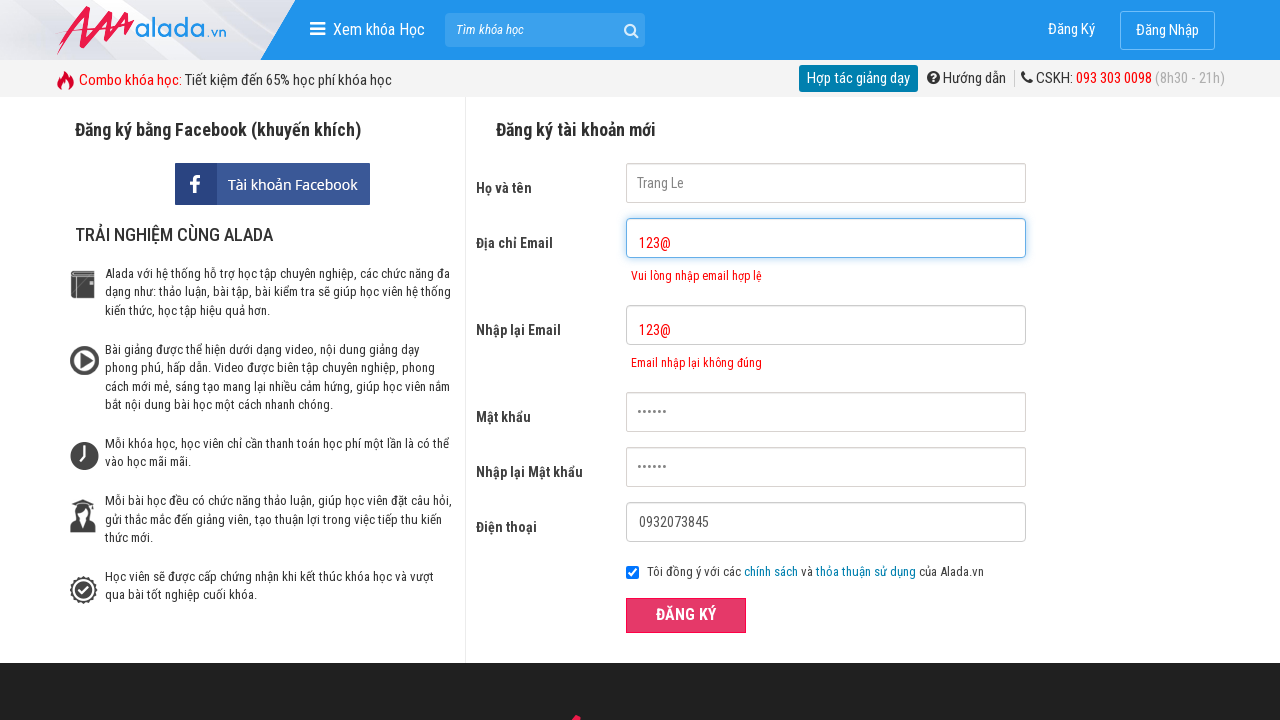

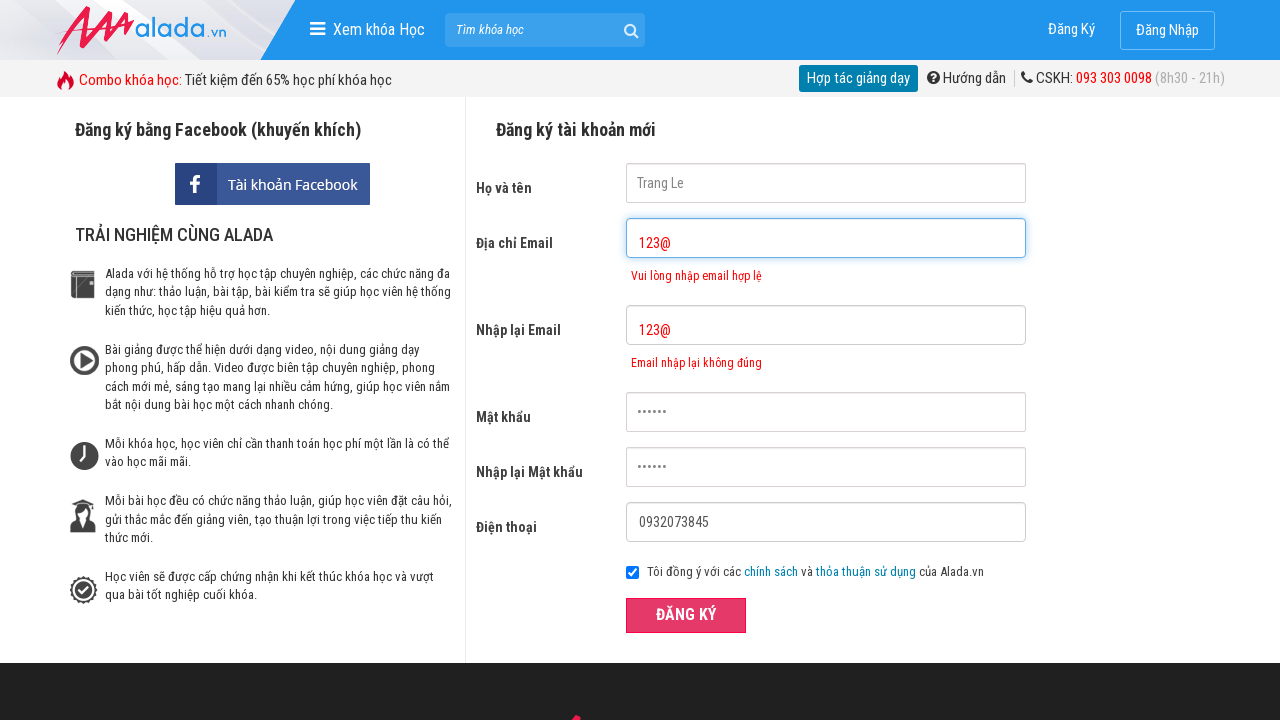